Tests A/B test opt-out functionality by visiting the page, adding an opt-out cookie, and refreshing to verify the test is disabled

Starting URL: http://the-internet.herokuapp.com/abtest

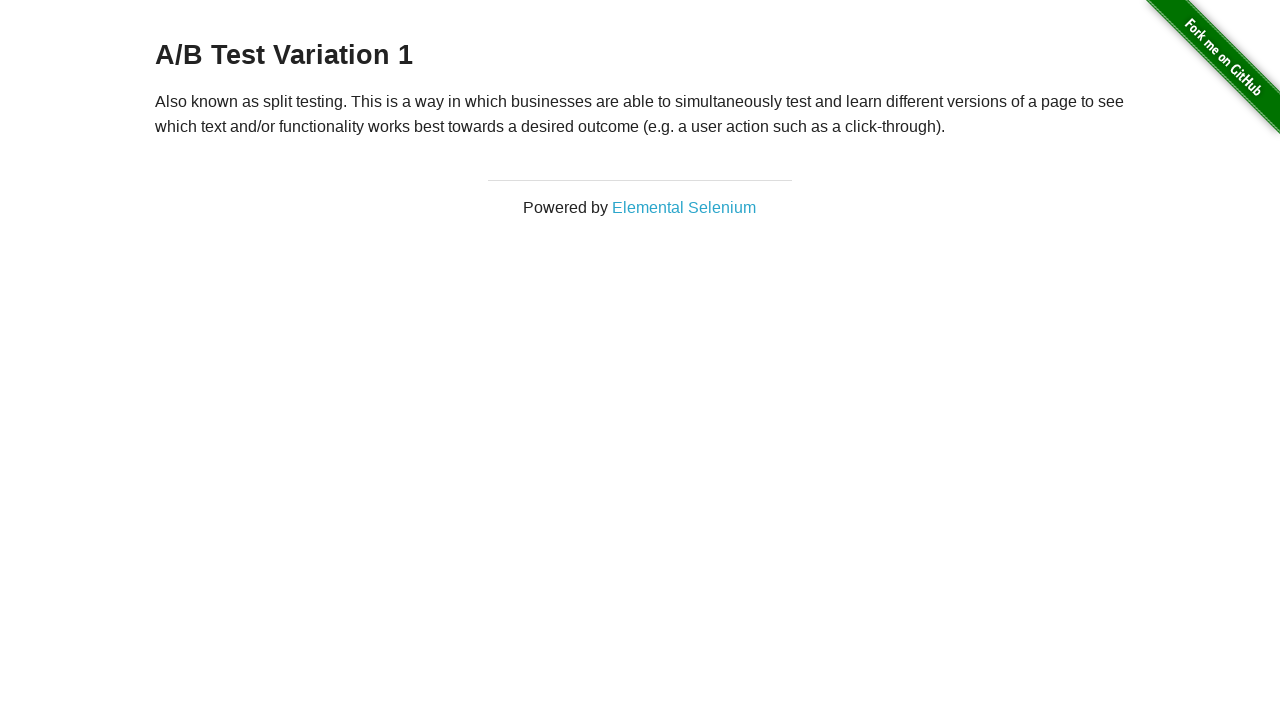

Navigated to A/B test page
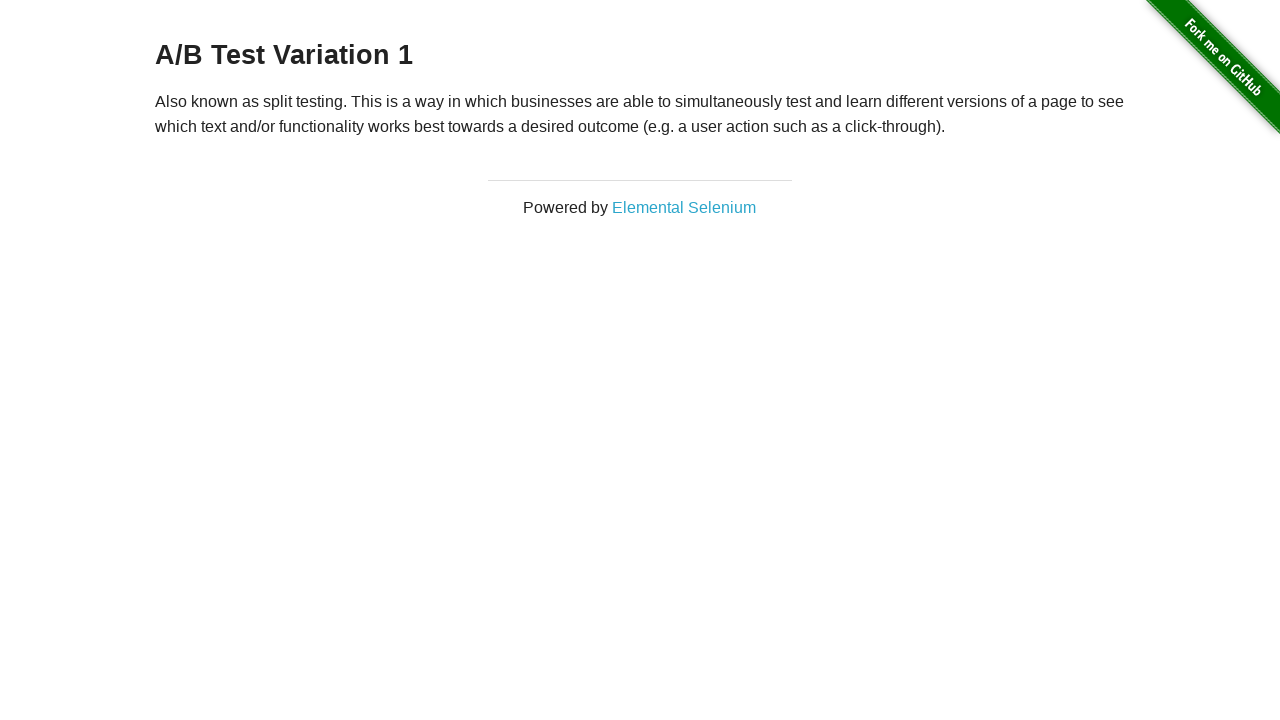

Retrieved heading text to check A/B test status
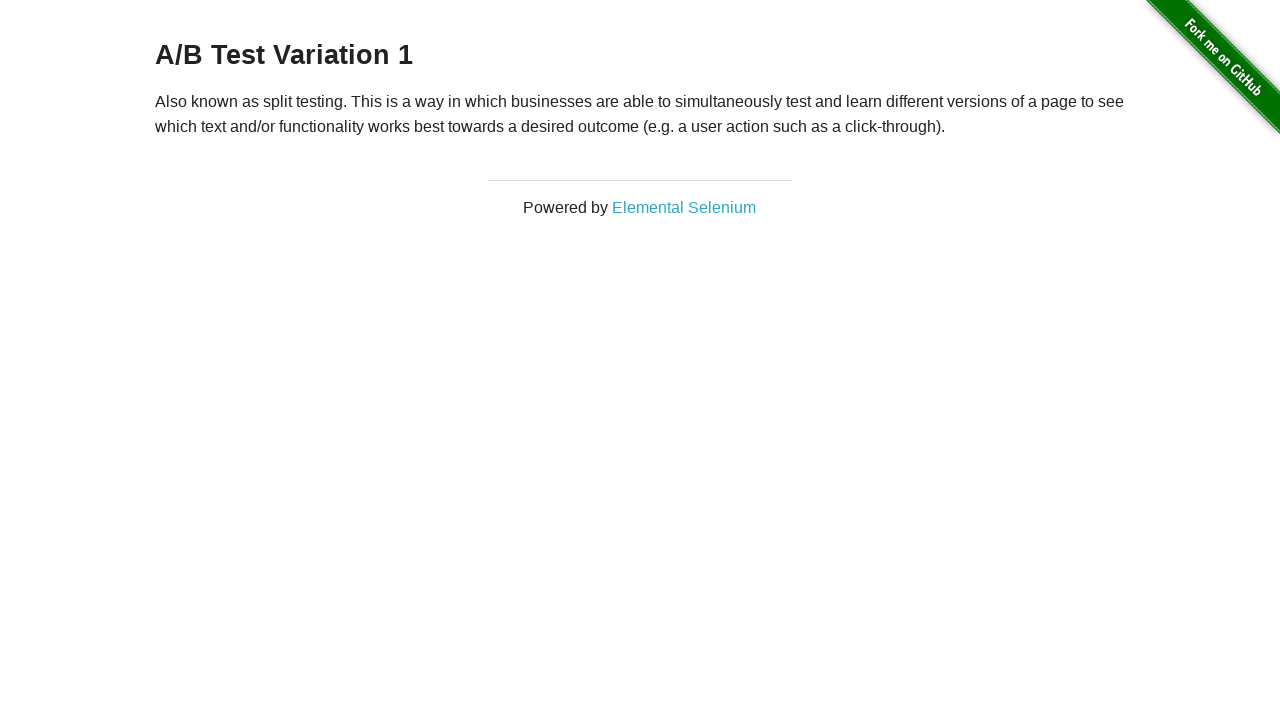

Confirmed we are in an A/B test group
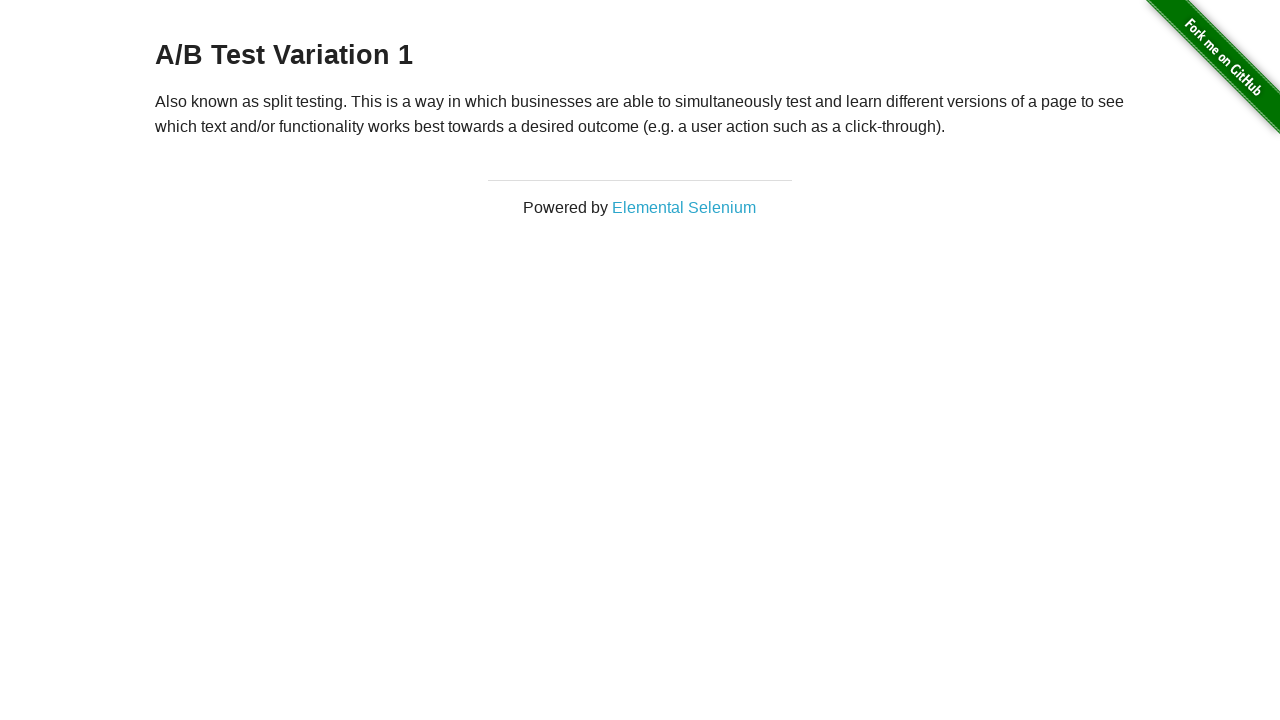

Added optimizelyOptOut cookie
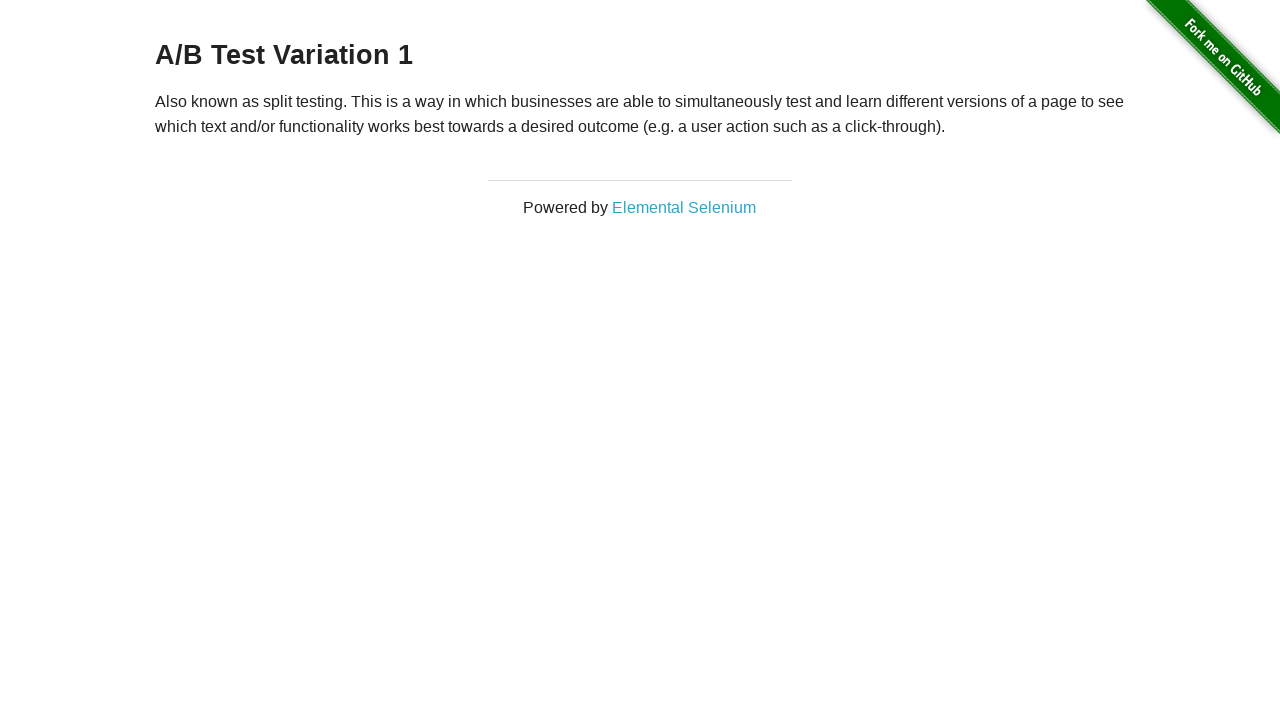

Reloaded page to apply opt-out cookie
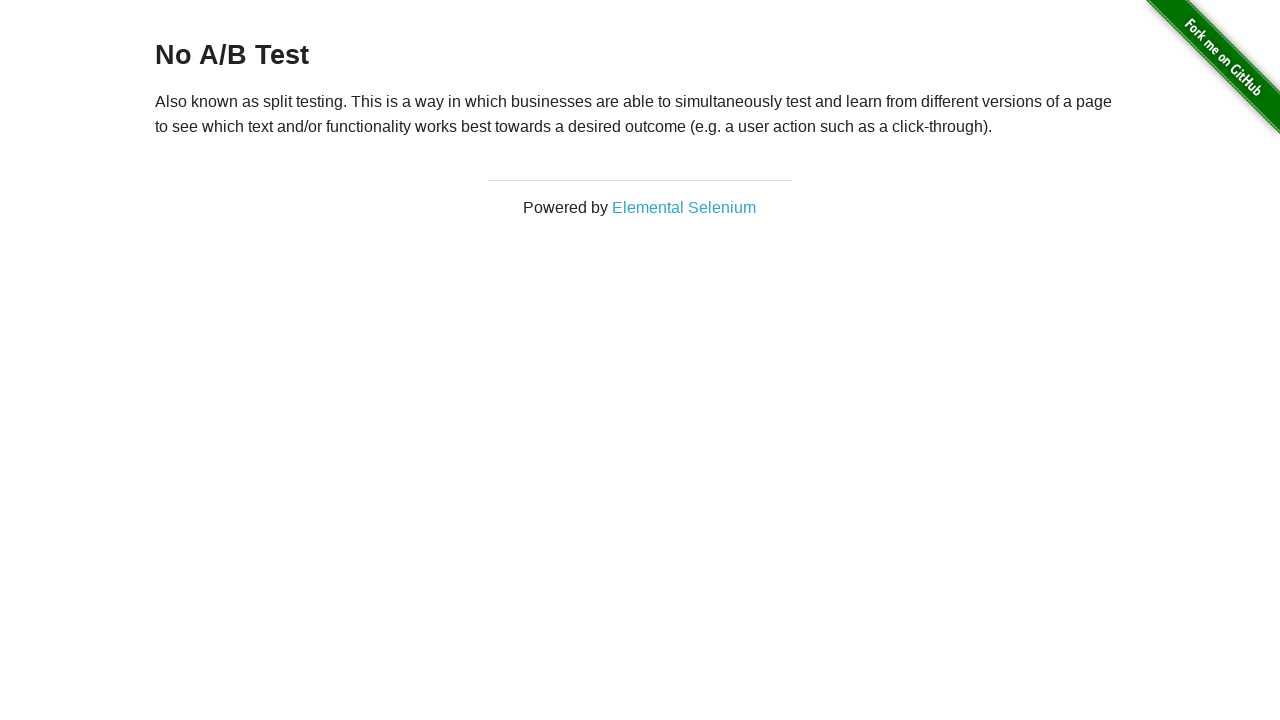

Retrieved heading text after reload to verify opt-out
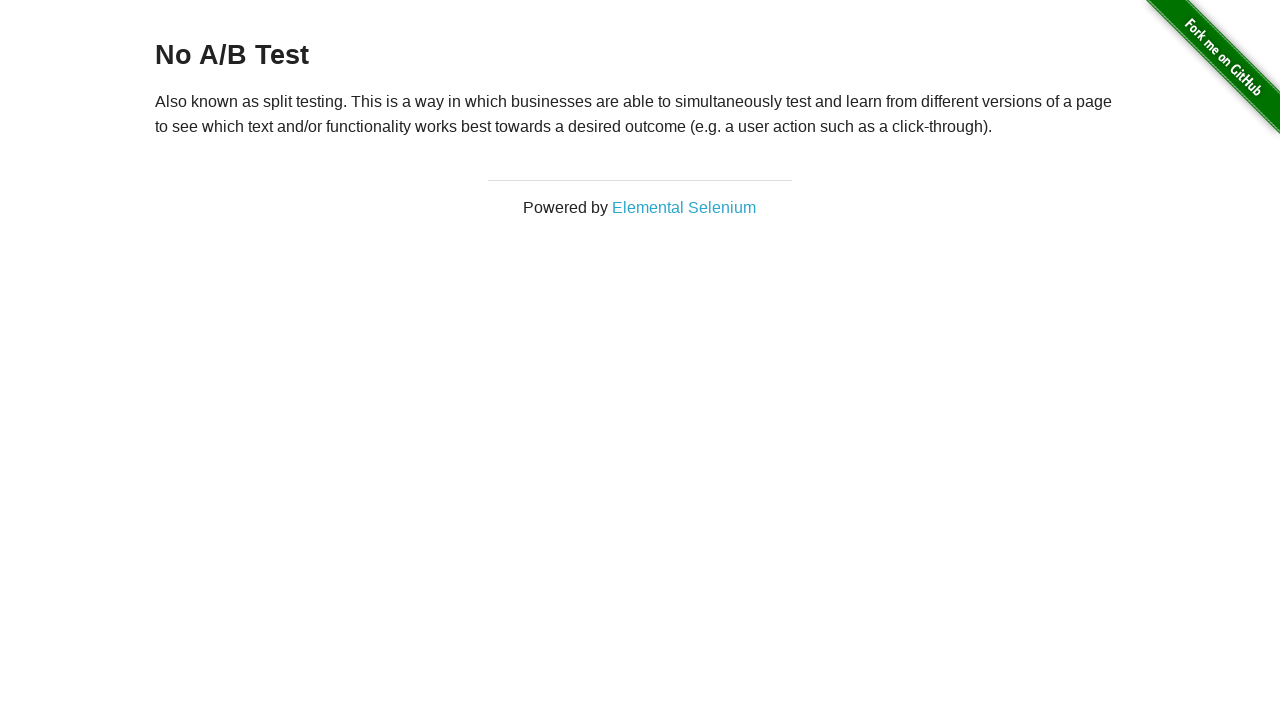

Verified that A/B test is disabled with heading 'No A/B Test'
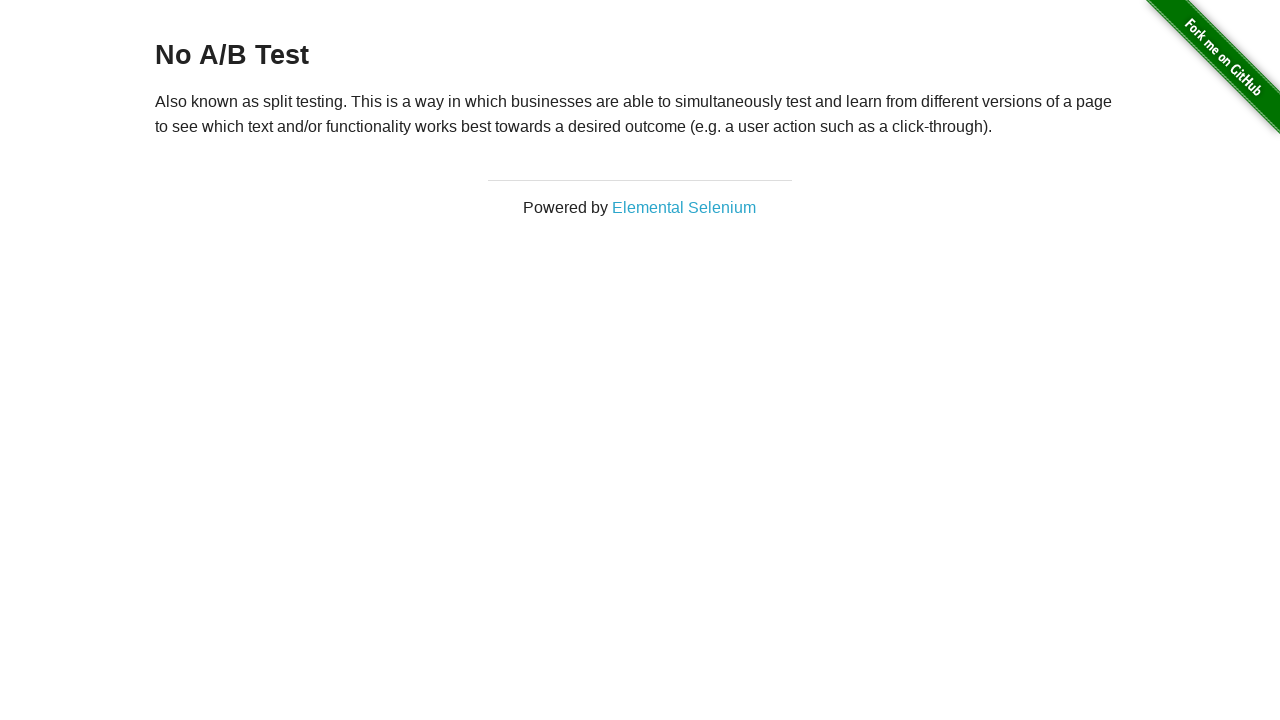

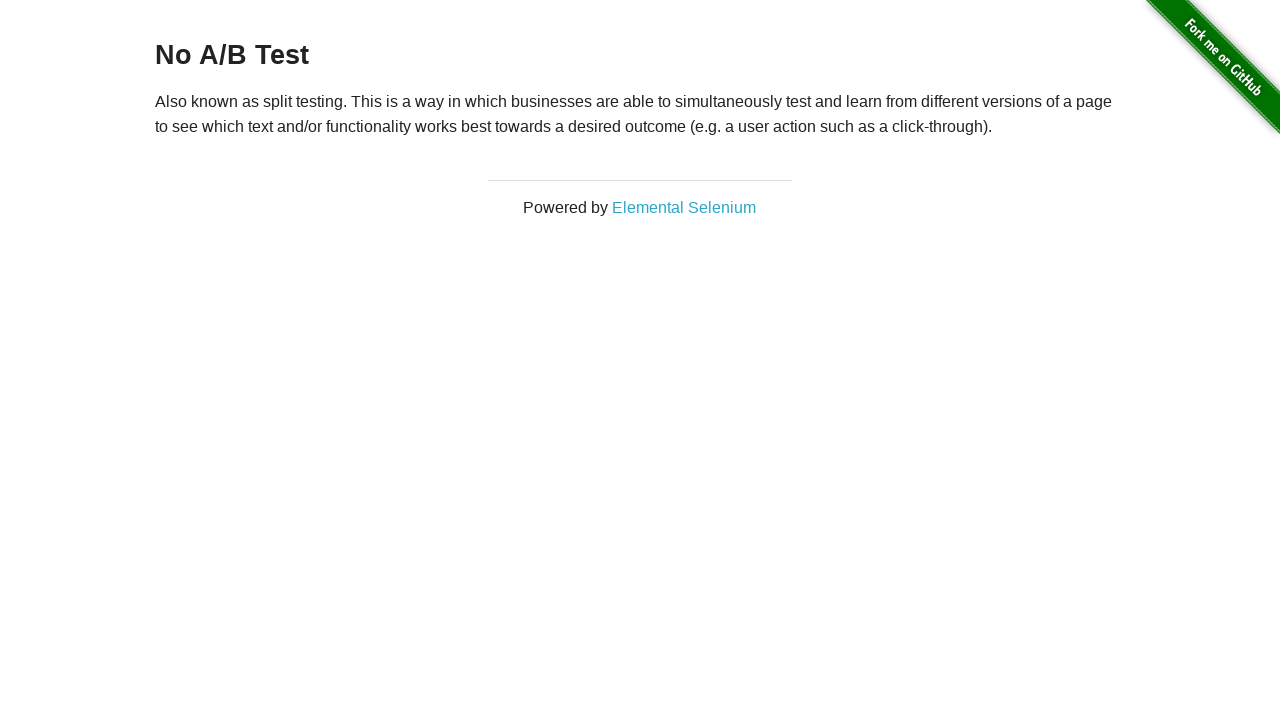